Fills out a complete registration form including personal details, contact information, skills, languages, and date of birth, then submits the form

Starting URL: https://demo.automationtesting.in/Register.html

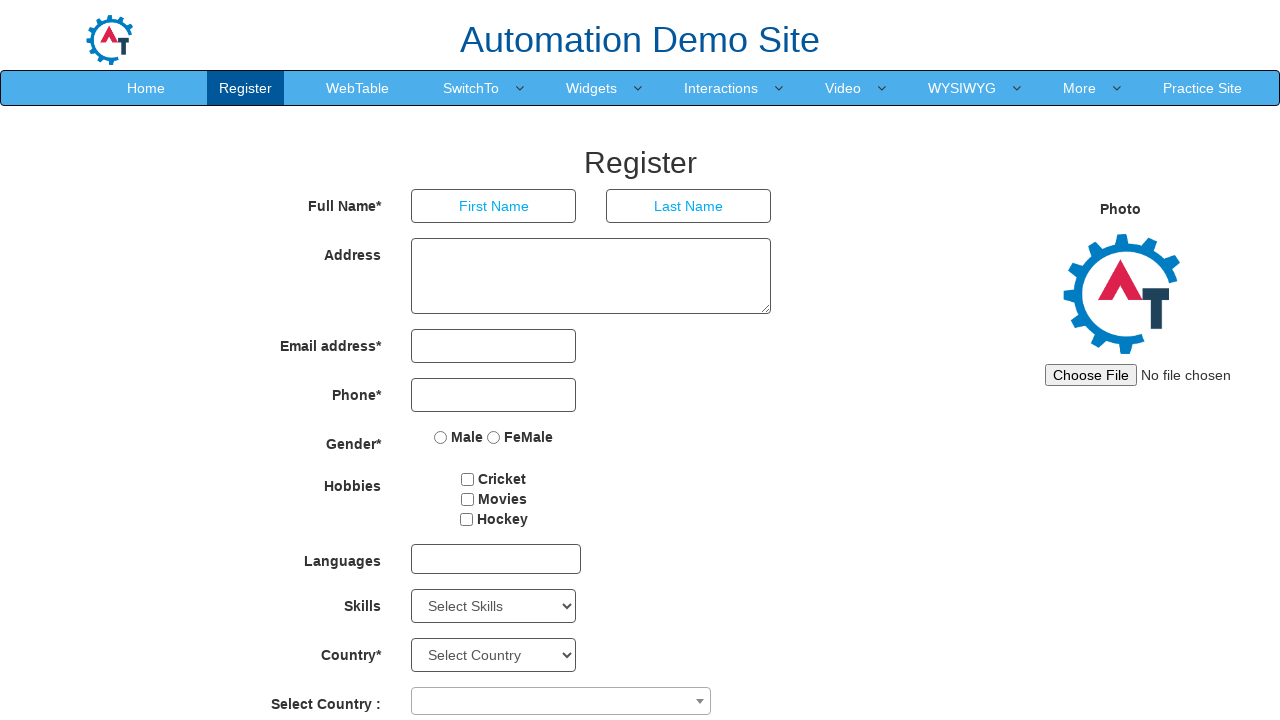

Filled first name field with 'Asif' on //input[@placeholder='First Name']
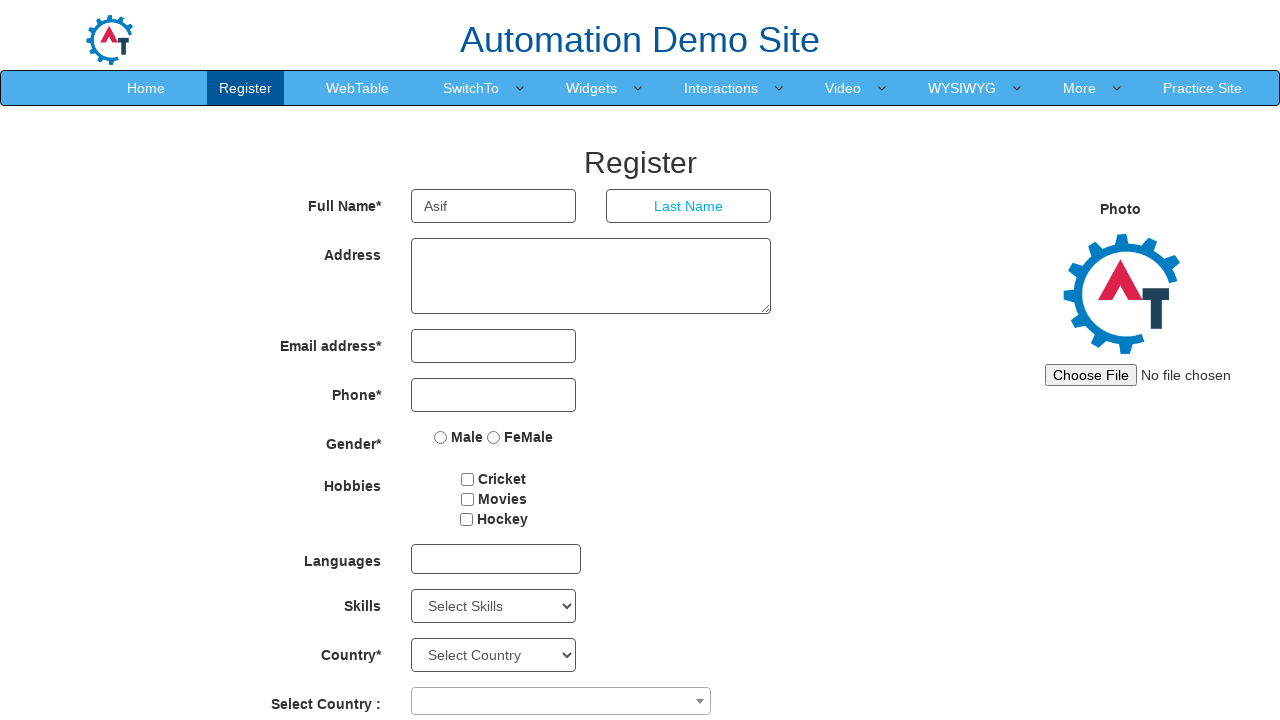

Filled last name field with 'Shaikh' on //input[@placeholder='Last Name']
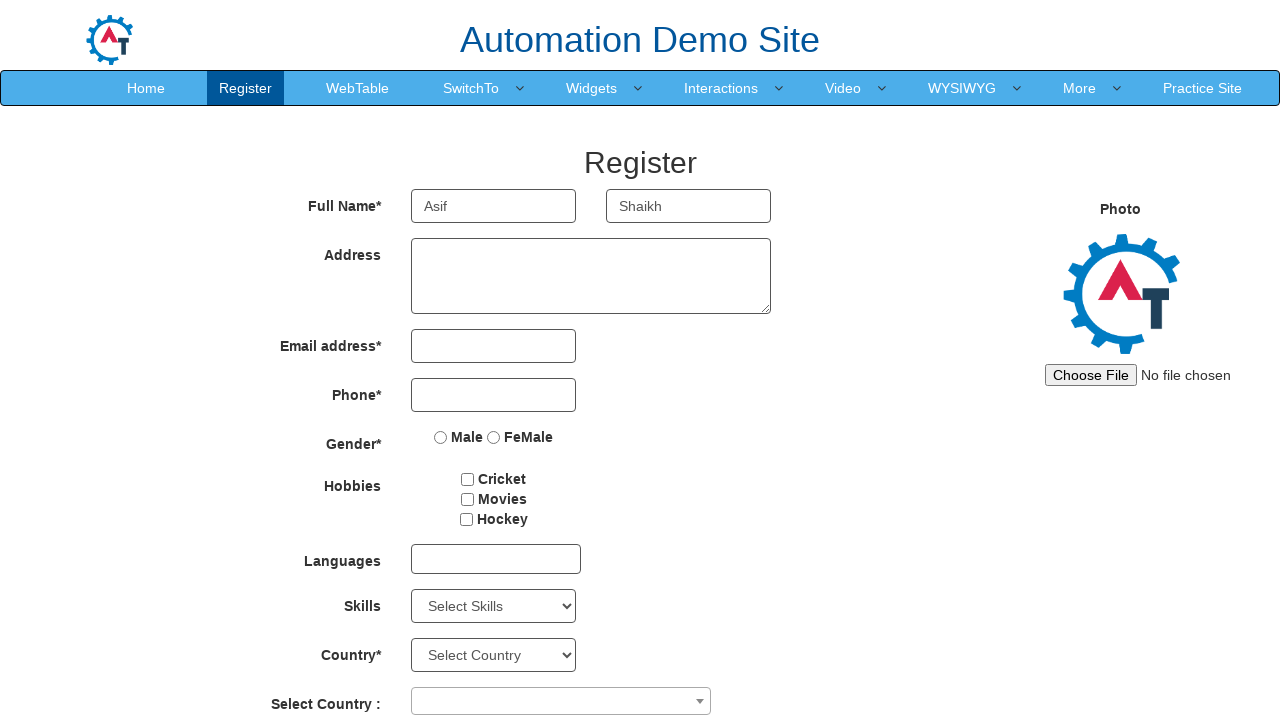

Filled address field with 'BTM 2nd Stage Bangalore pin-560076' on //textarea[@ng-model='Adress']
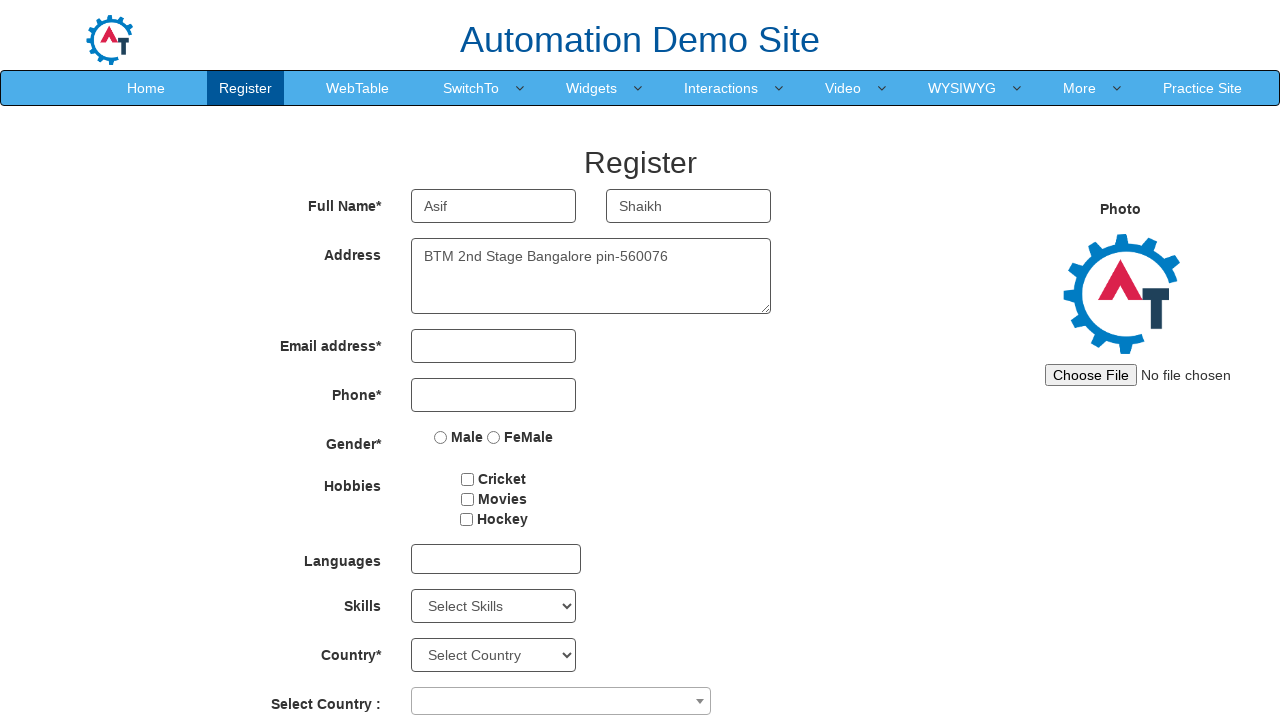

Filled email field with 'asif001@mailinator.com' on //input[@type='email']
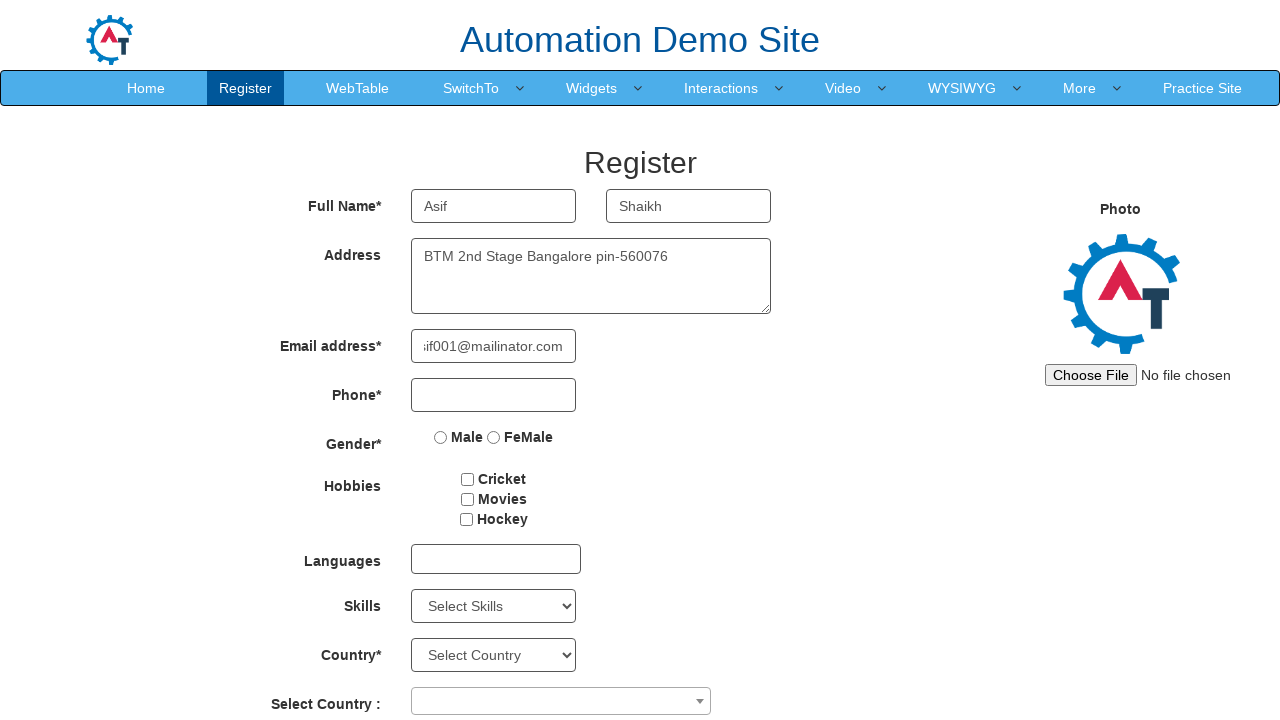

Filled phone field with '1234567790' on //input[@type='tel']
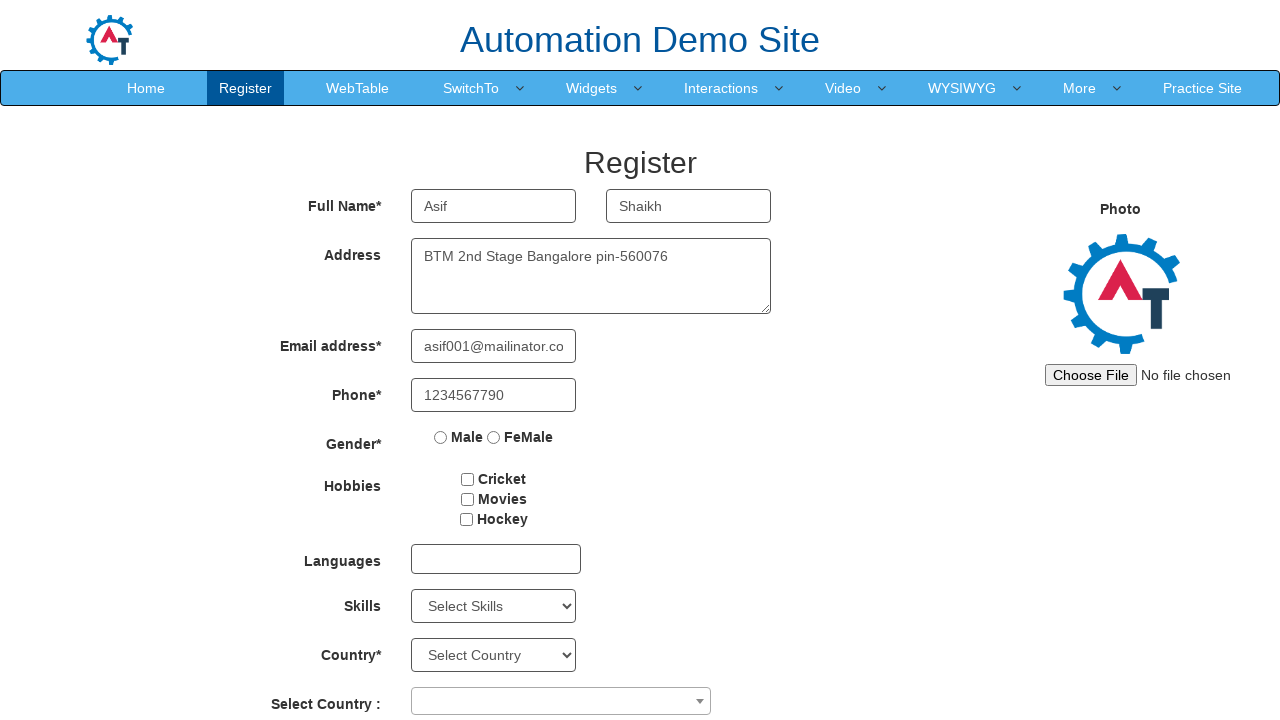

Selected 'Male' gender option at (441, 437) on xpath=//input[@value='Male']
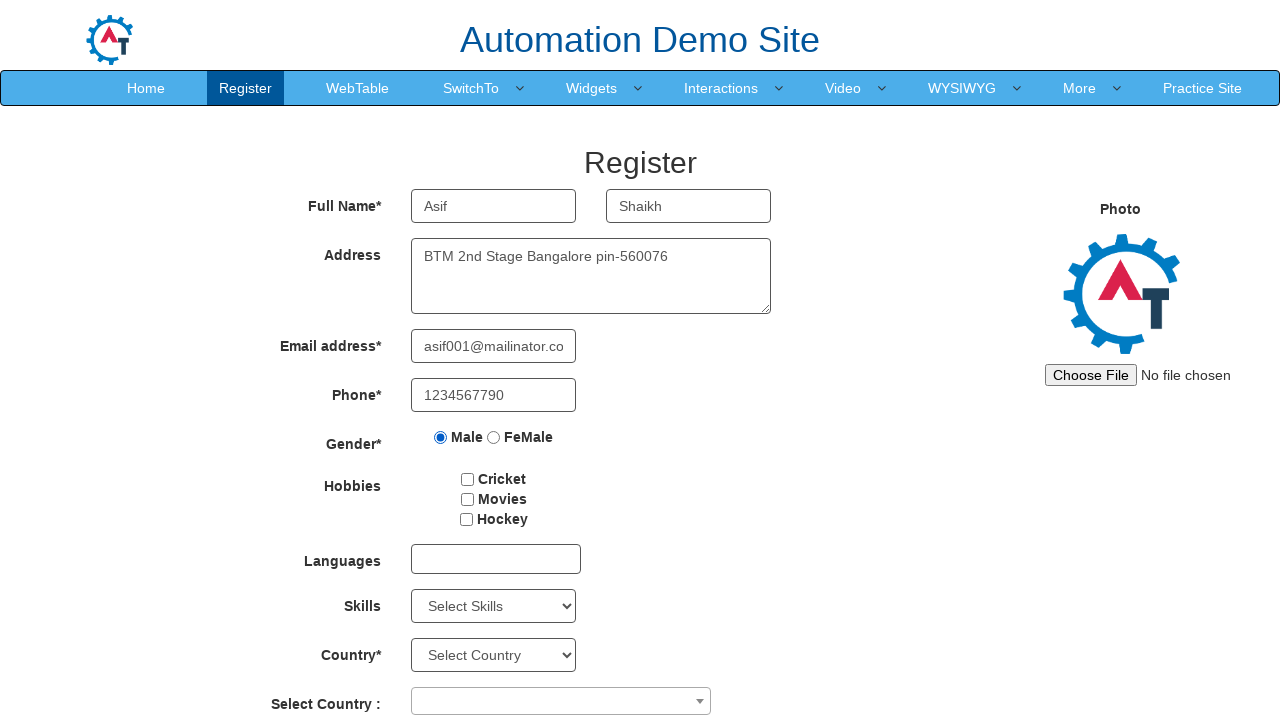

Checked first hobby checkbox at (468, 479) on #checkbox1
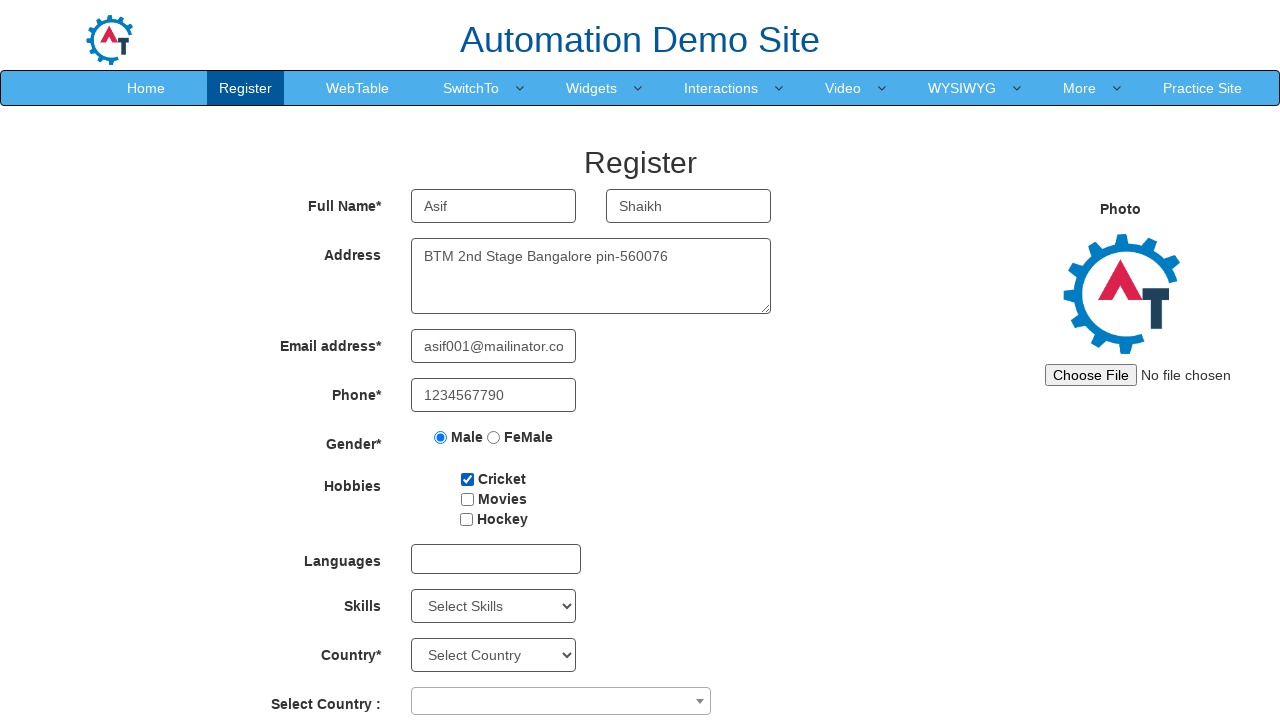

Checked second hobby checkbox at (467, 499) on #checkbox2
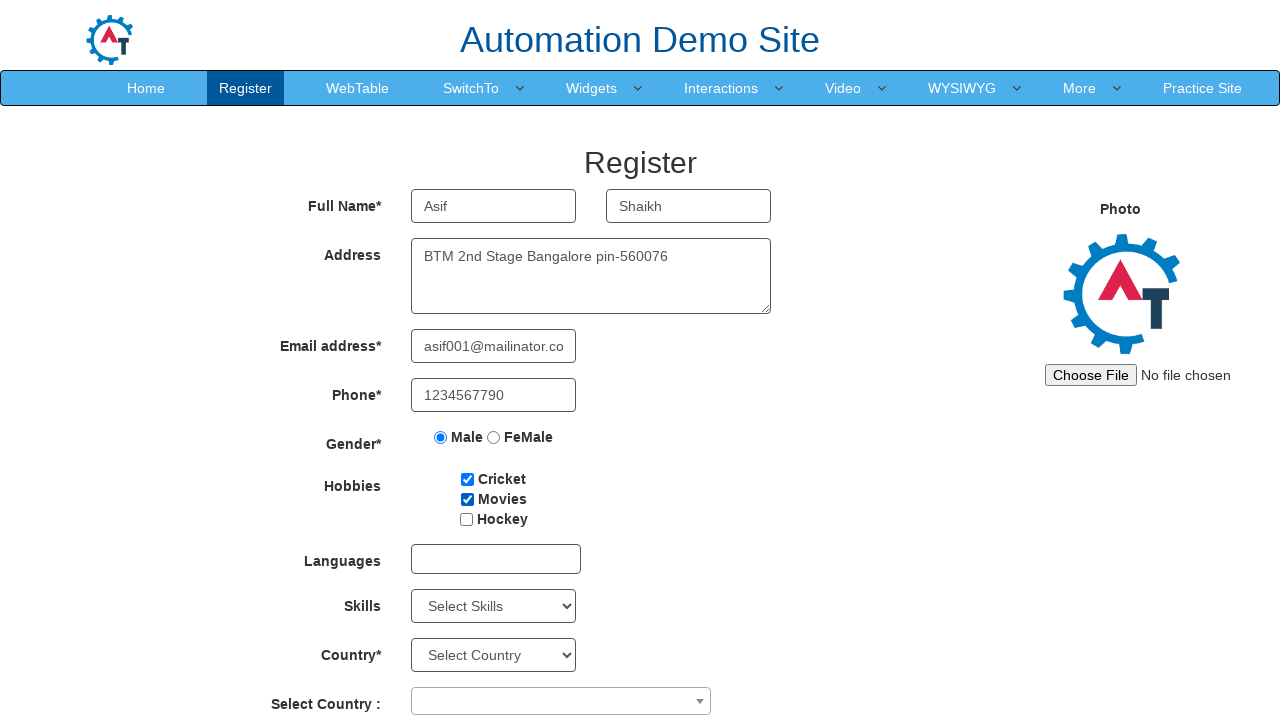

Checked third hobby checkbox at (466, 519) on #checkbox3
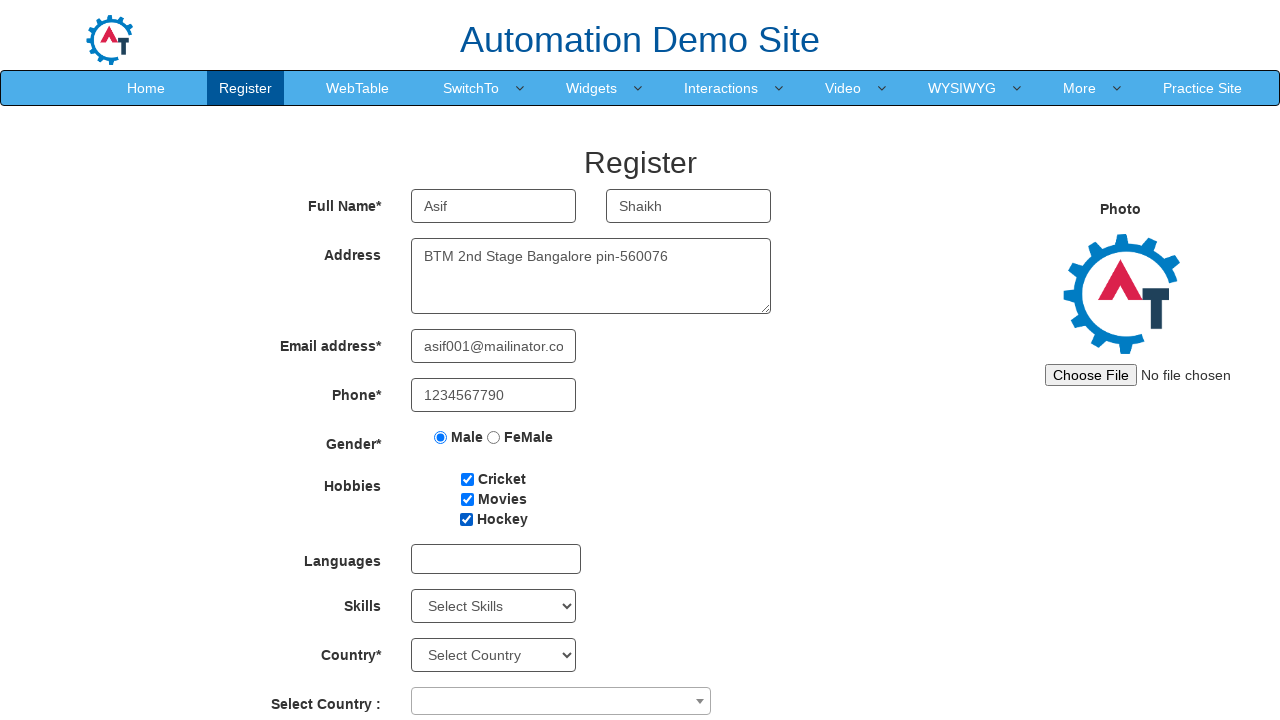

Opened languages dropdown menu at (496, 559) on #msdd
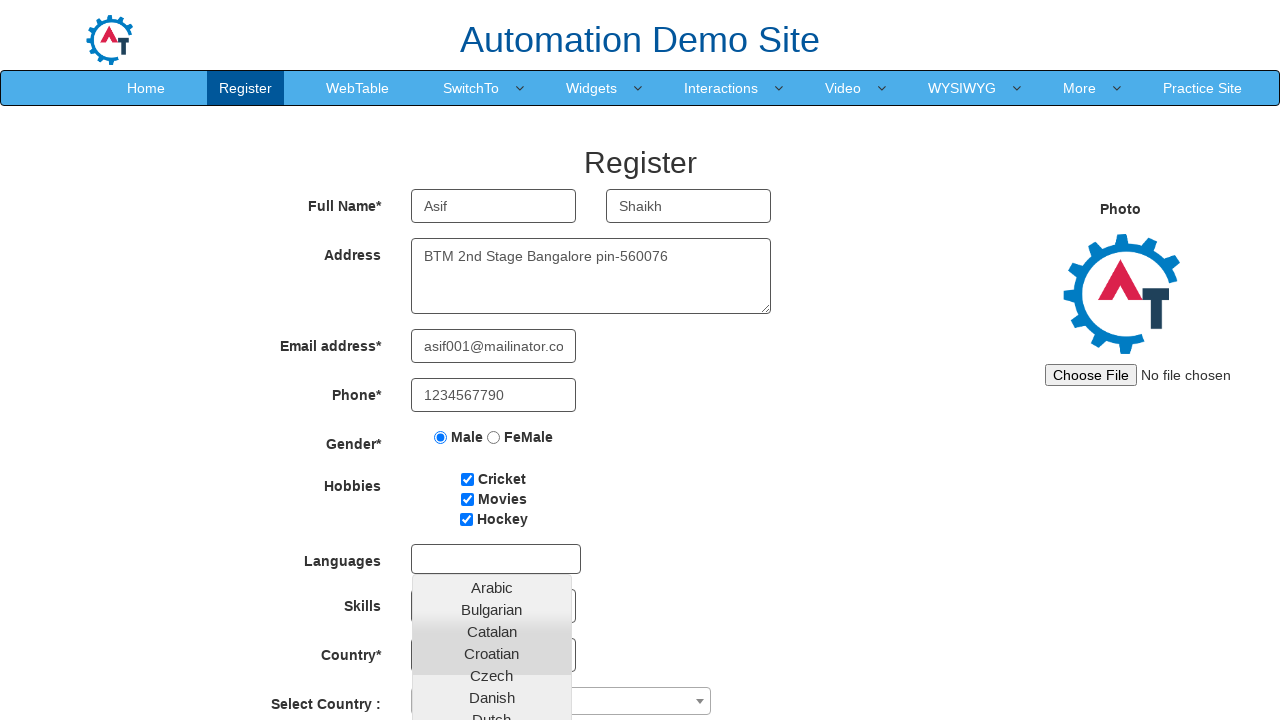

Selected 'Dutch' language at (492, 712) on xpath=//a[text()='Dutch']
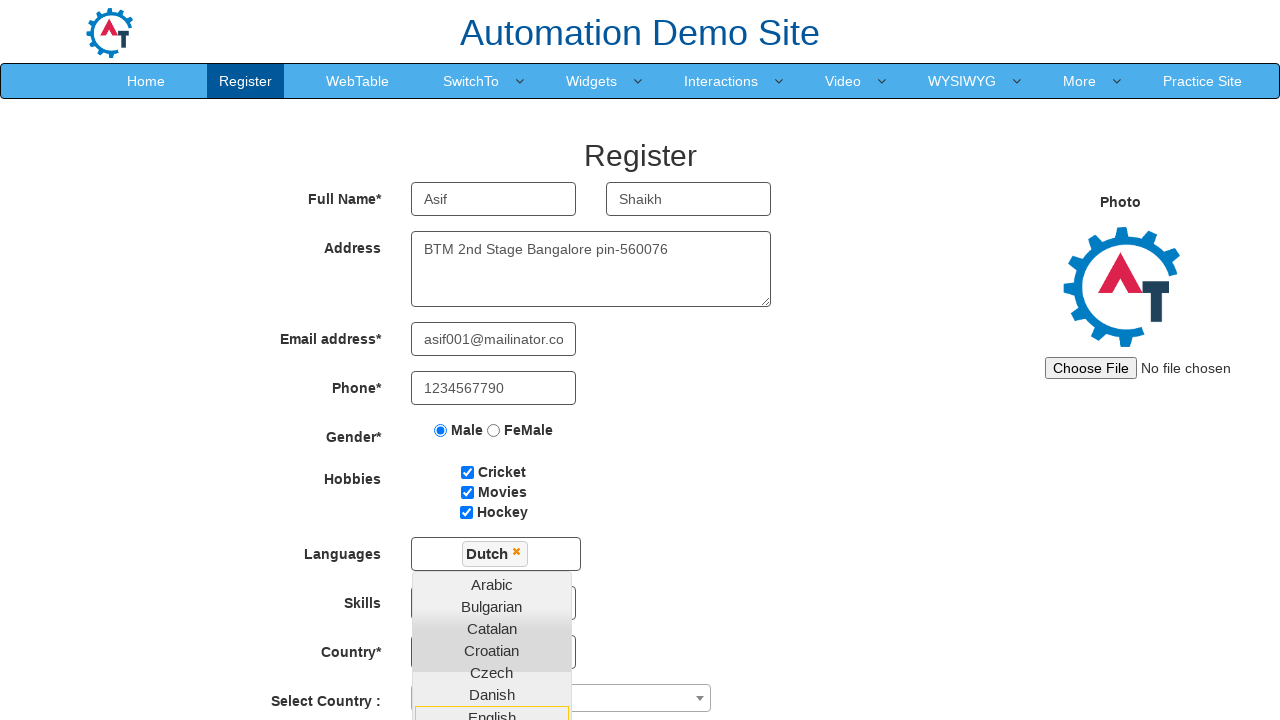

Selected 'Arabic' language at (492, 584) on xpath=//a[text()='Arabic']
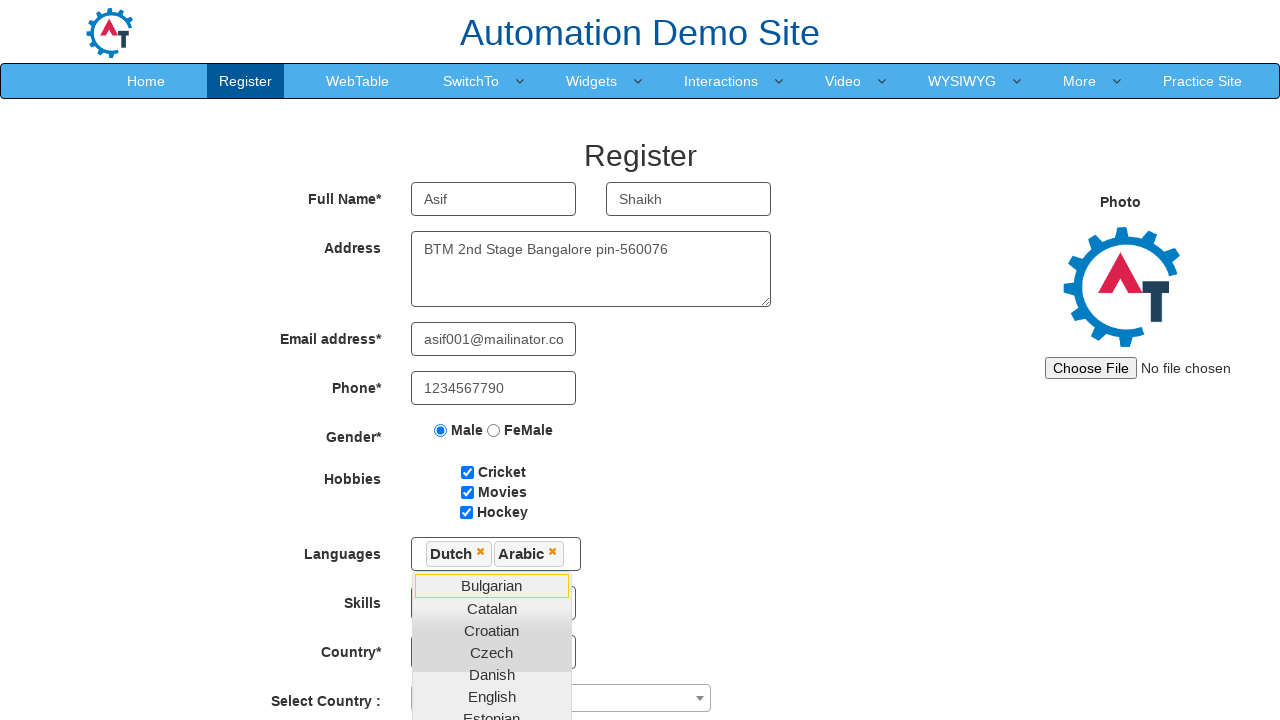

Closed languages dropdown by clicking on Skills label at (323, 599) on xpath=//label[text()='Skills']
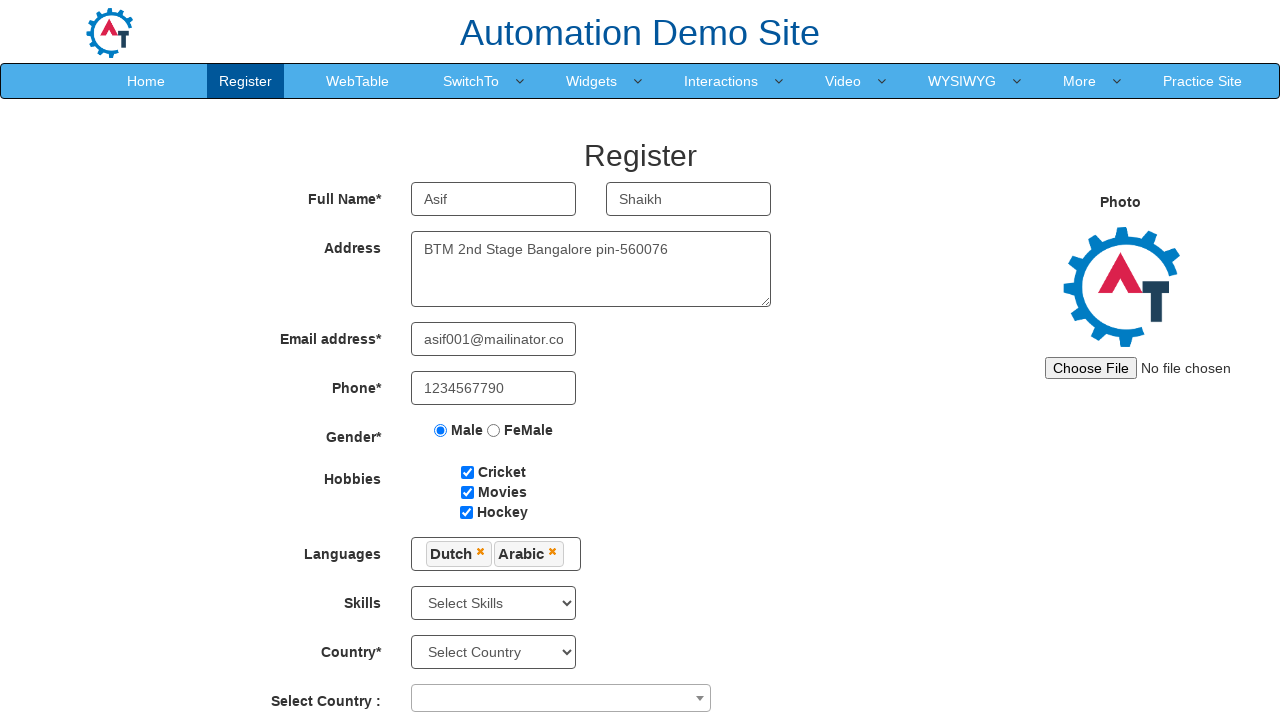

Selected 'Android' from skills dropdown on #Skills
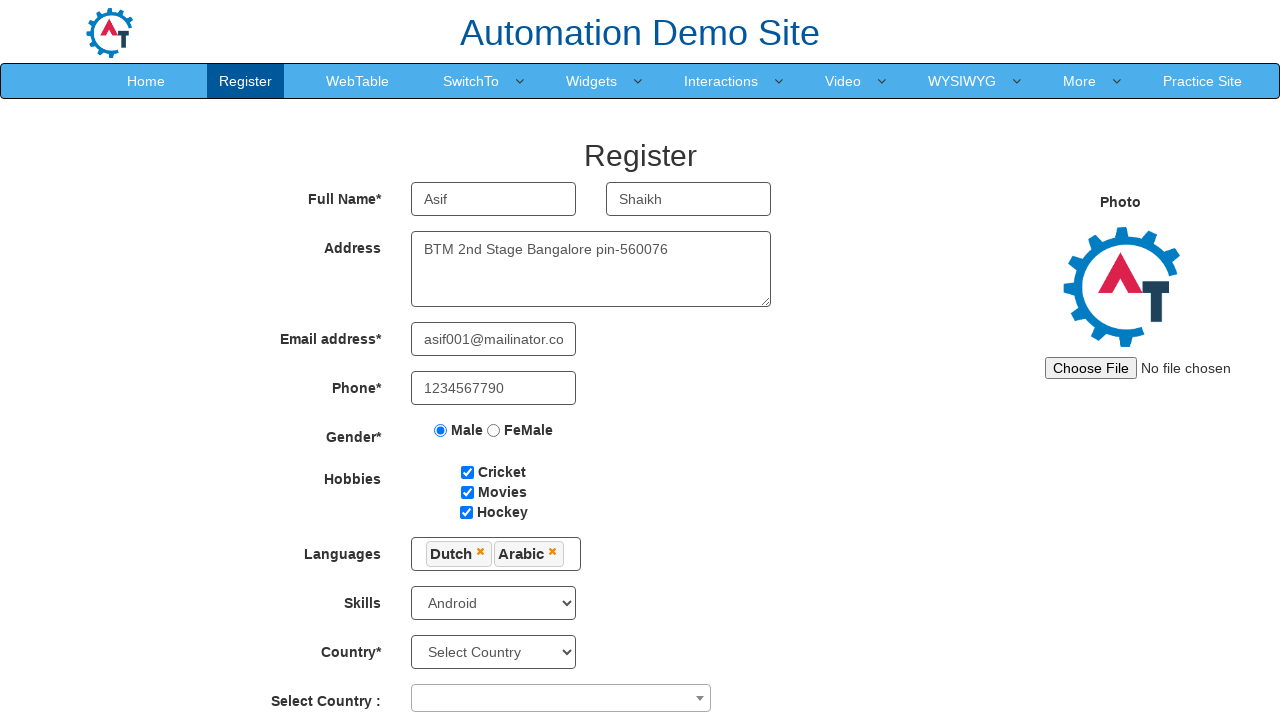

Selected 'Select Country' from countries dropdown on #countries
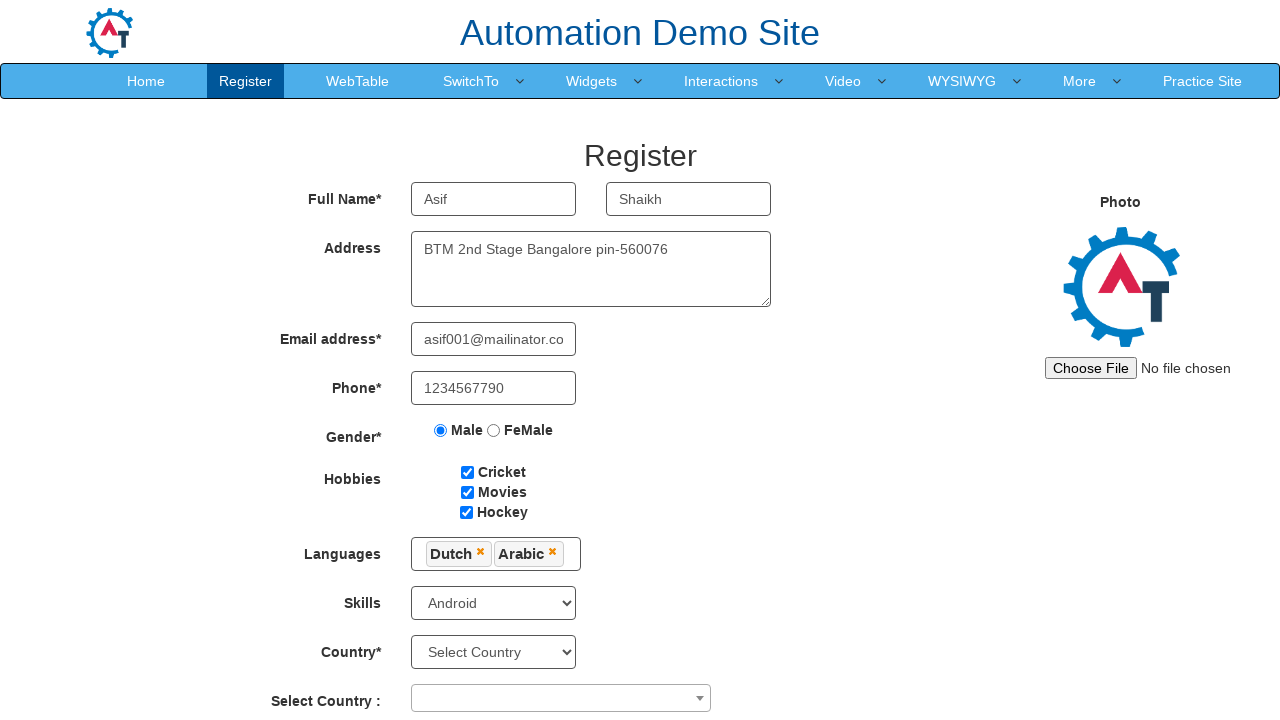

Select2 country container not clickable, continuing on xpath=//*[@id='select2-country-container']
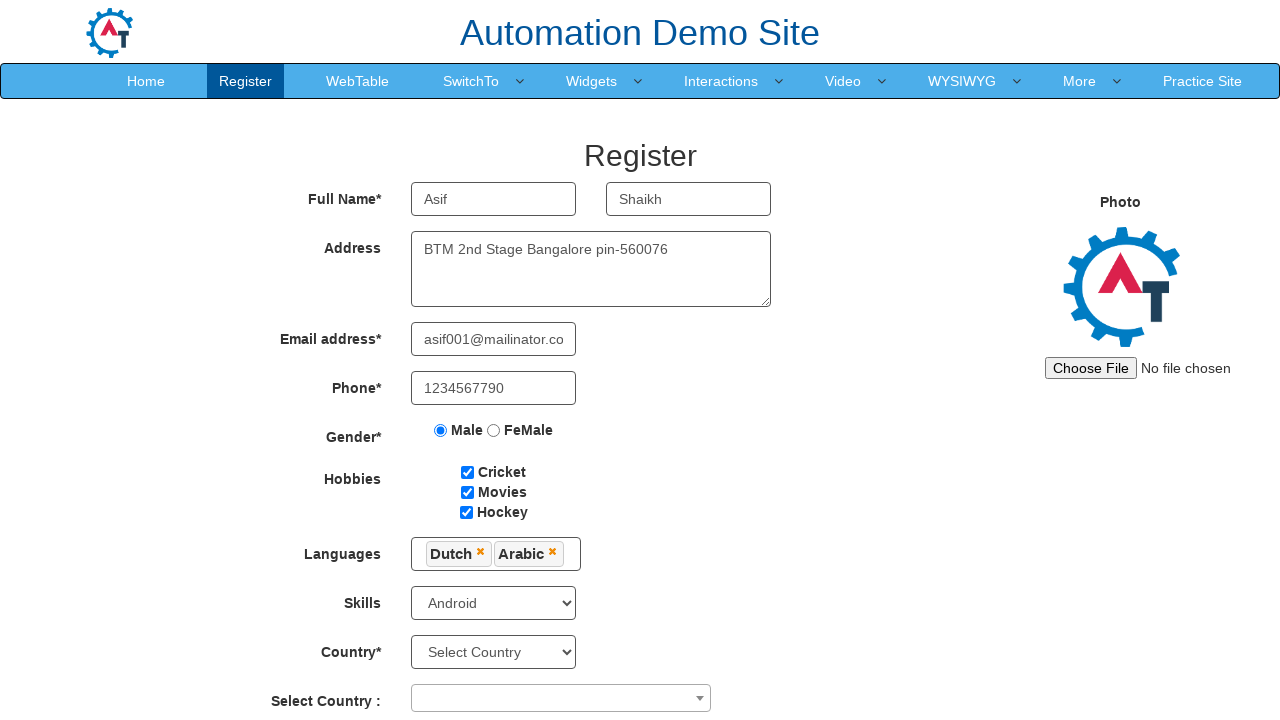

Selected birth year '1998' on #yearbox
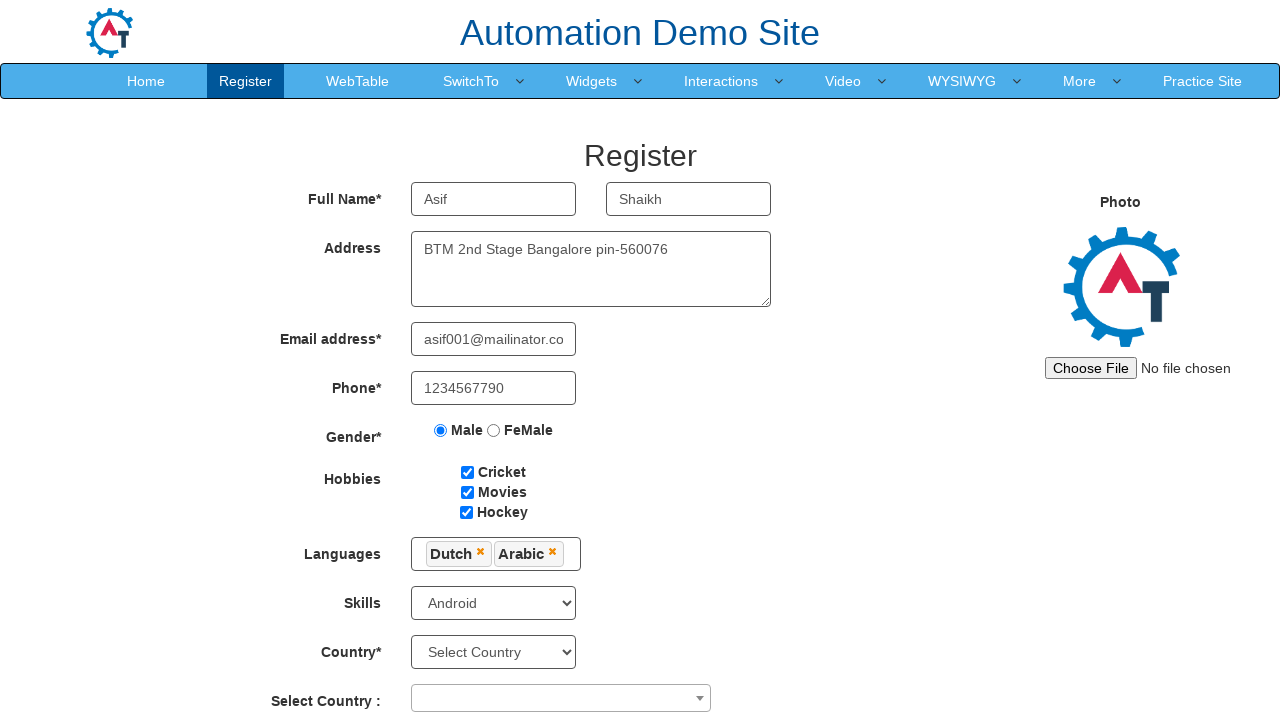

Selected birth month 'November' on //select[@placeholder='Month']
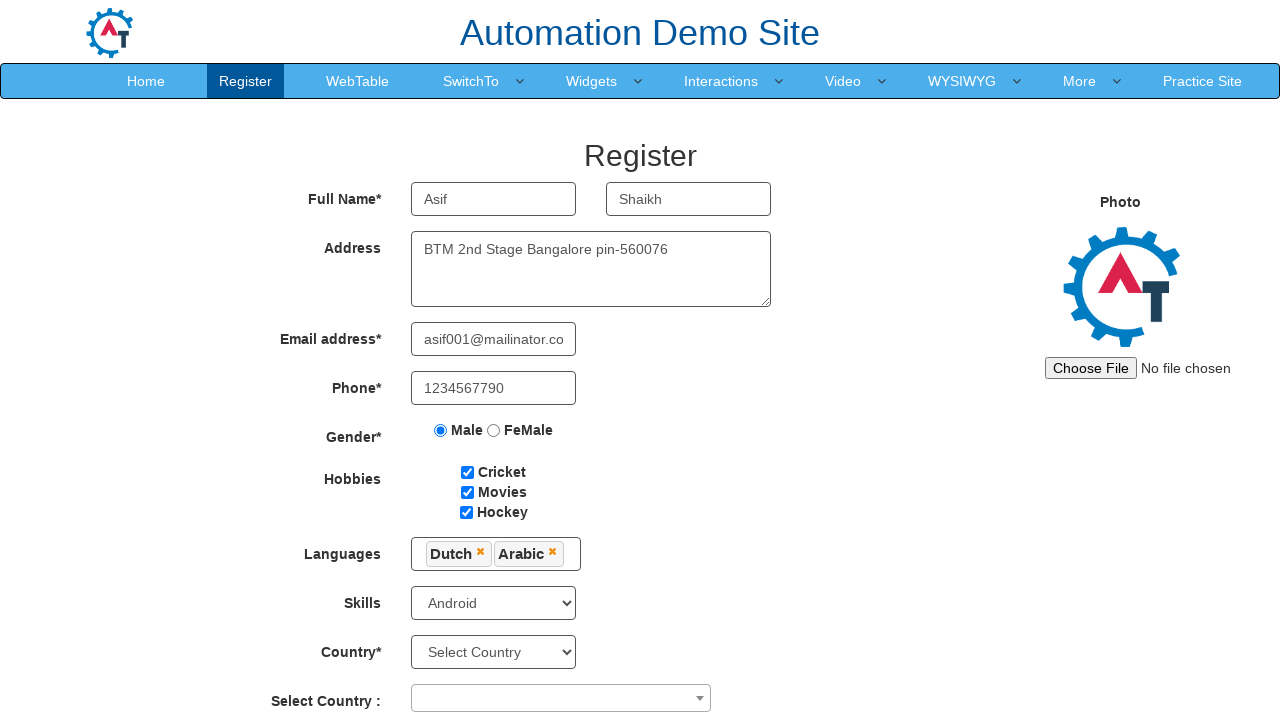

Selected birth day '11' on #daybox
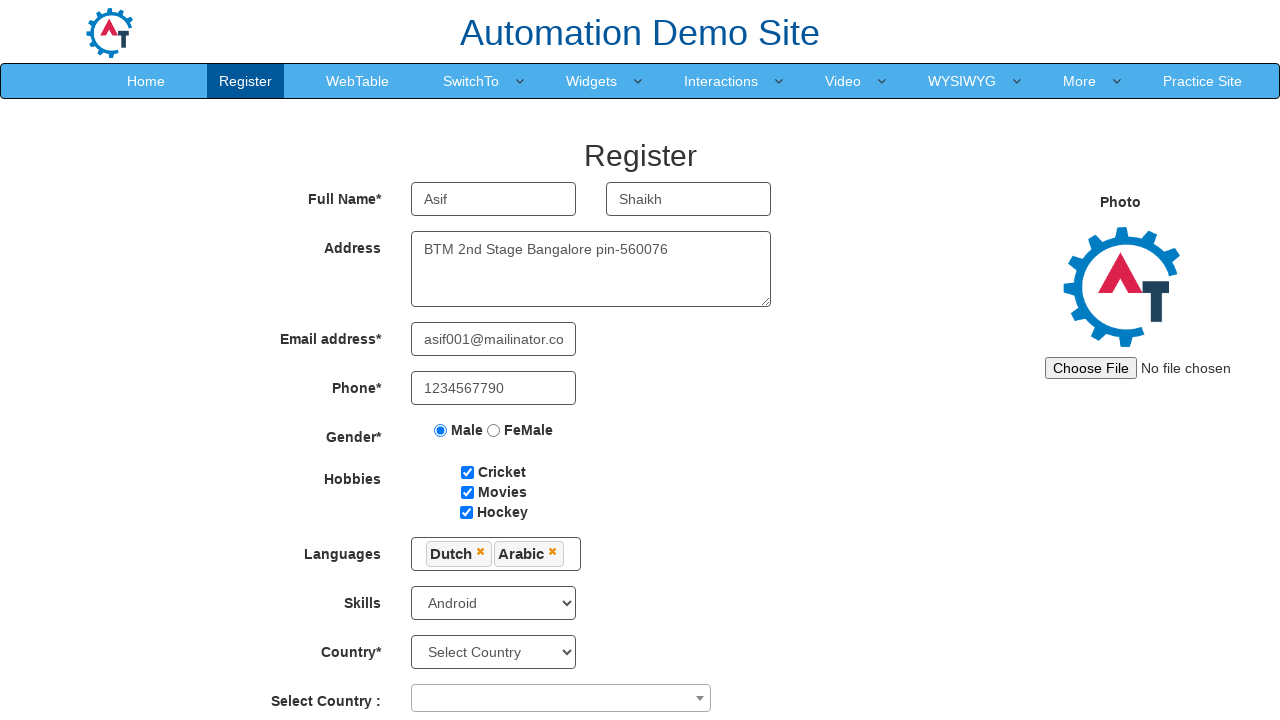

Filled first password field on #firstpassword
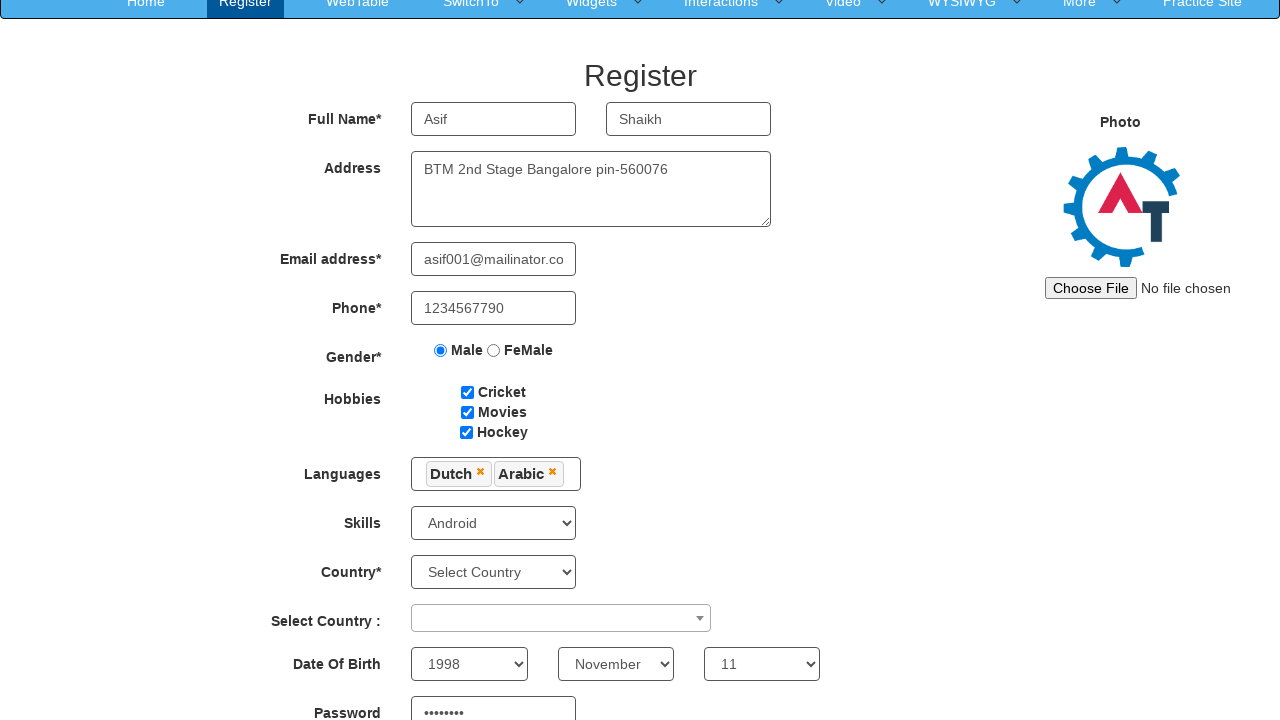

Filled second password field on #secondpassword
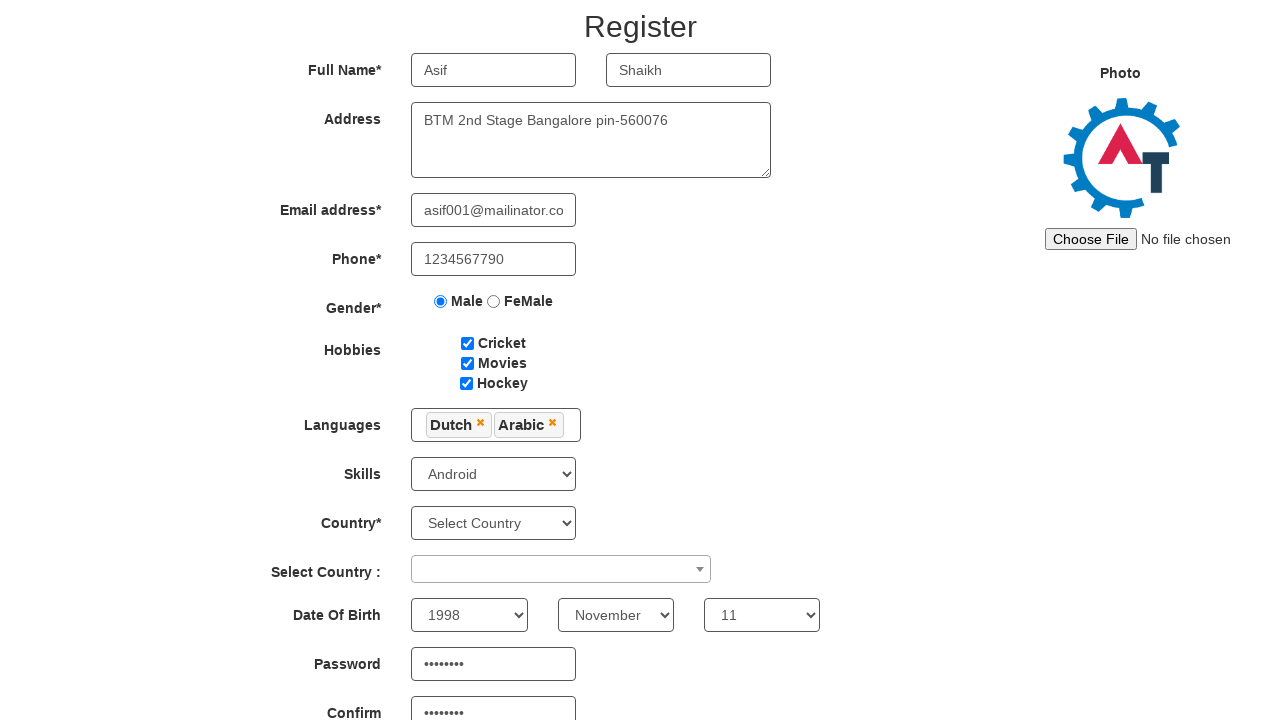

Clicked submit button to register at (572, 623) on #submitbtn
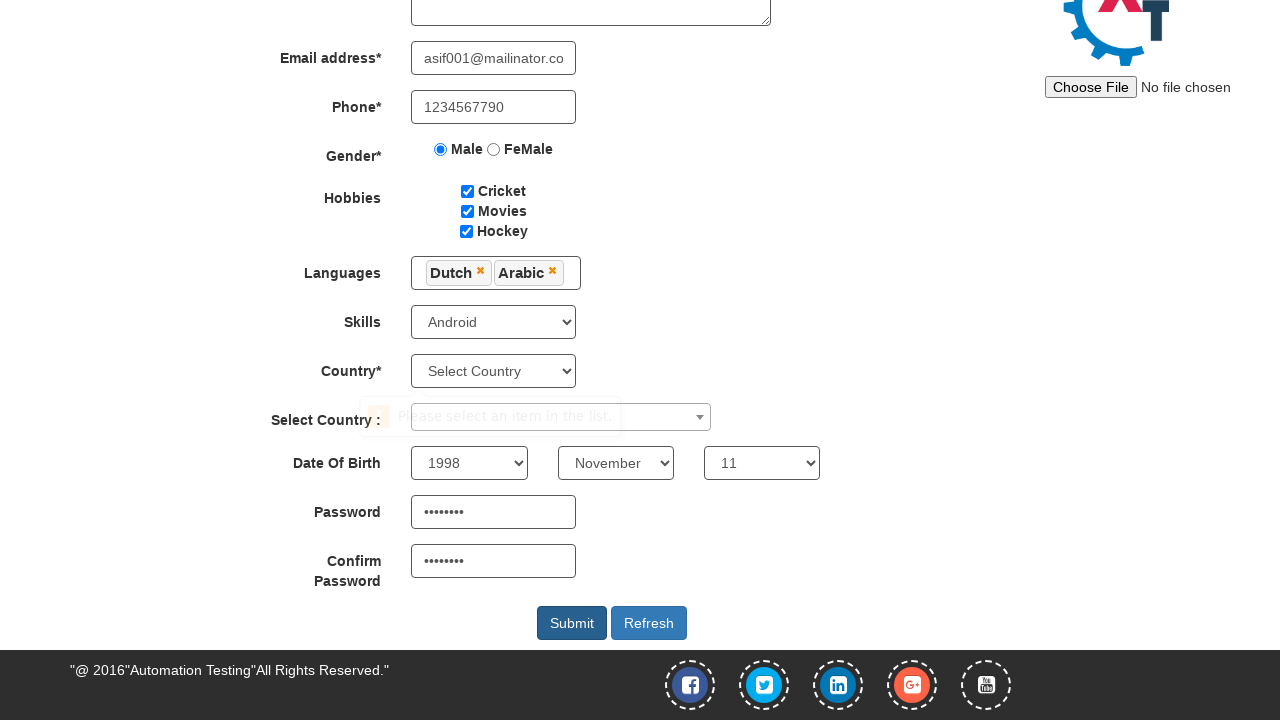

Waited 3 seconds for form submission to complete
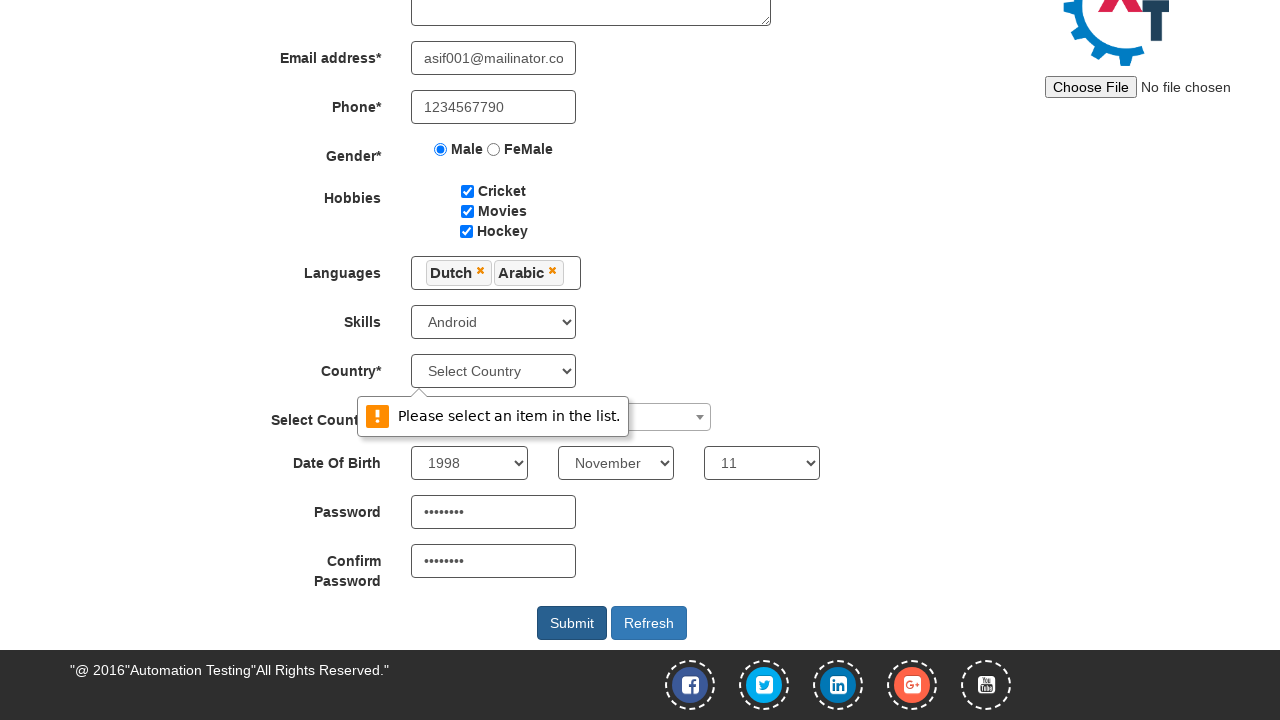

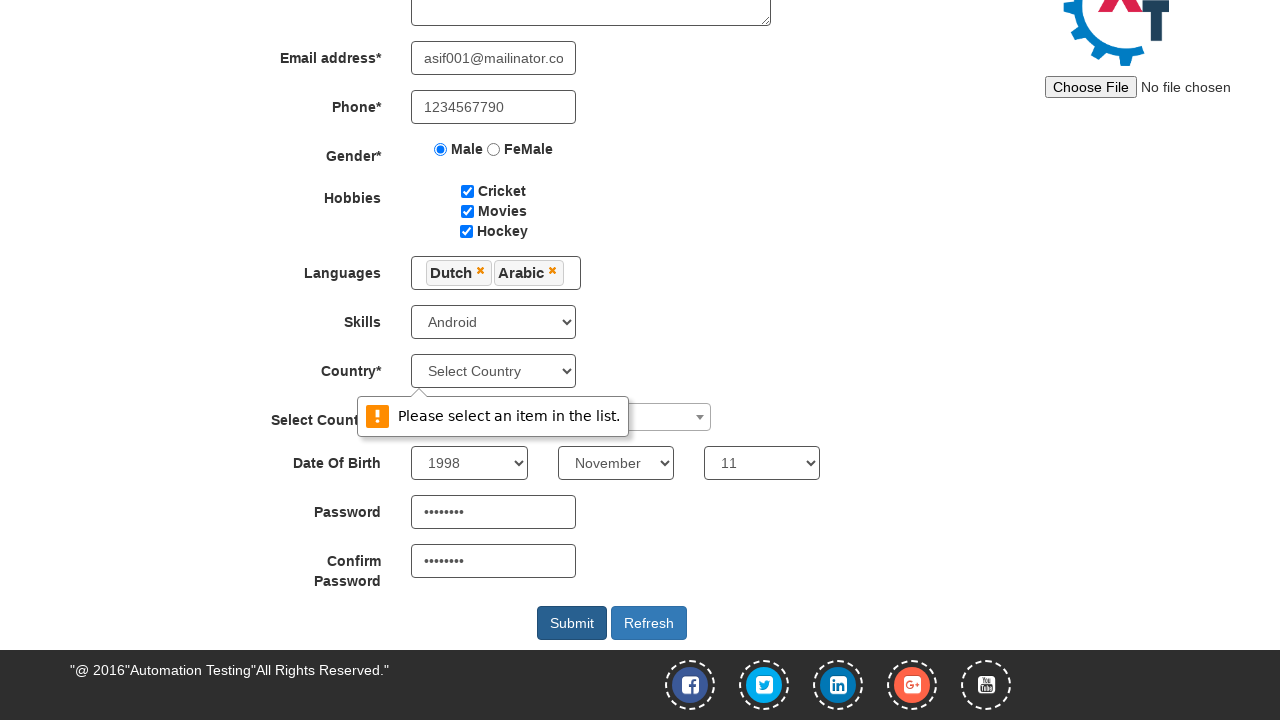